Tests joining a live session by entering a username ("Demo-2") and clicking OK, then handling permission dialogs to allow media access for a video conferencing application.

Starting URL: https://live.monetanalytics.com/stu_proc/student.html#

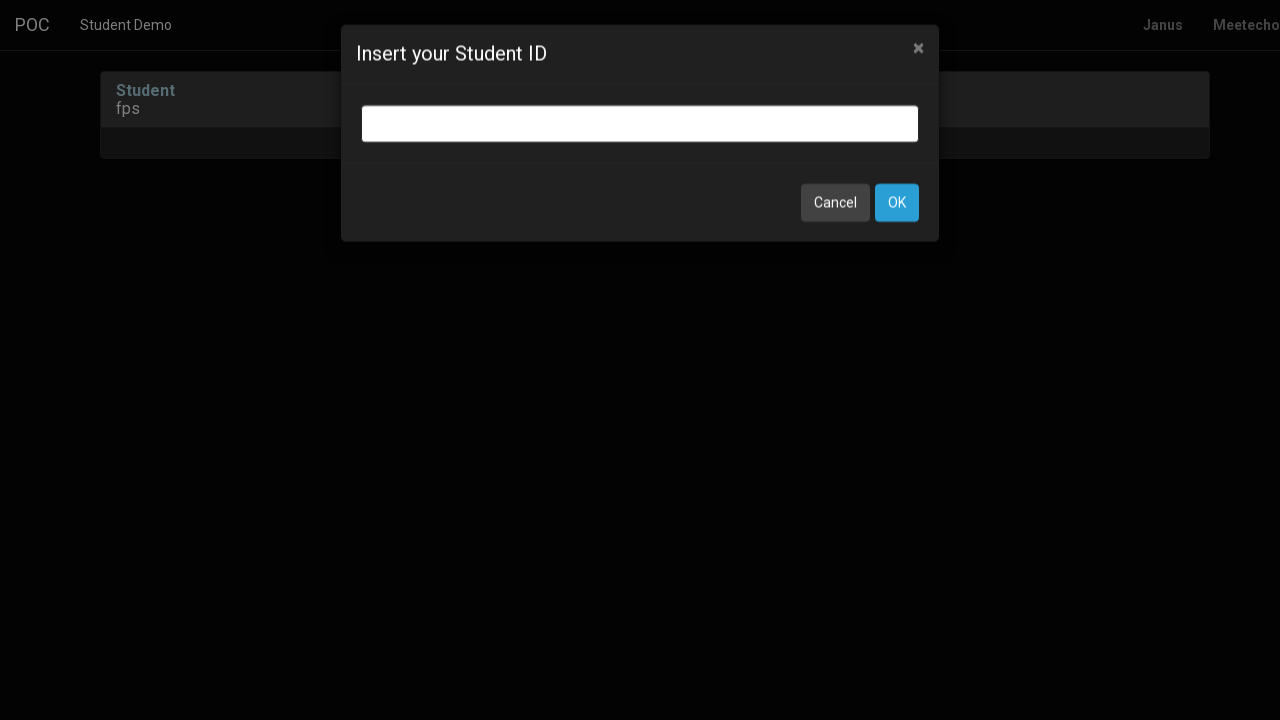

Granted camera and microphone permissions to the application context
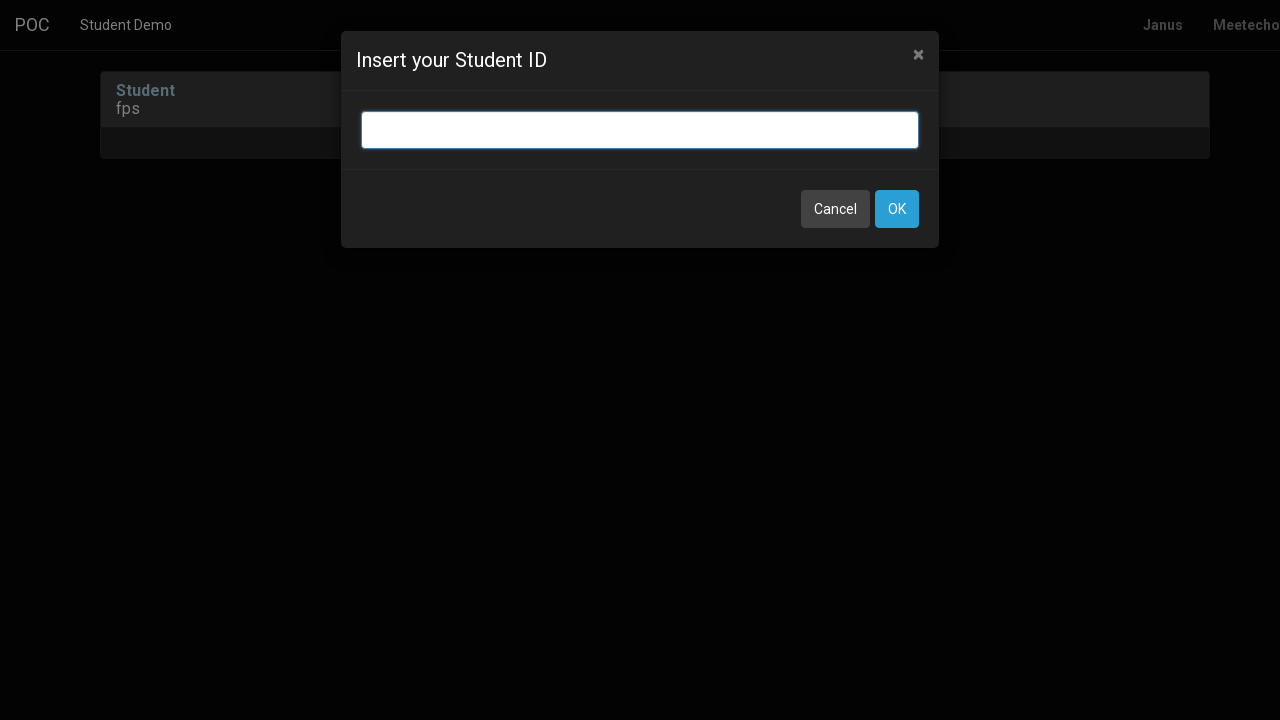

Entered username 'Demo-2' in the session name input field on input.bootbox-input.bootbox-input-text.form-control
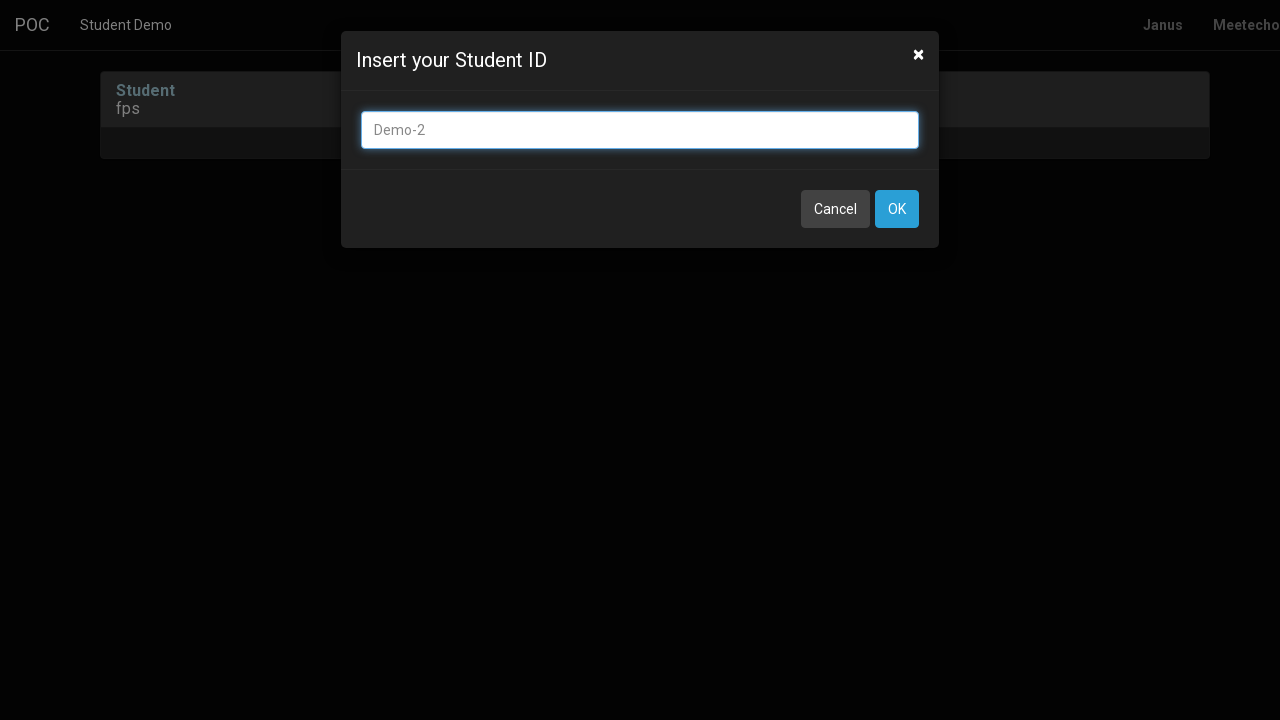

Clicked OK button to join the live session at (897, 209) on button:has-text('OK')
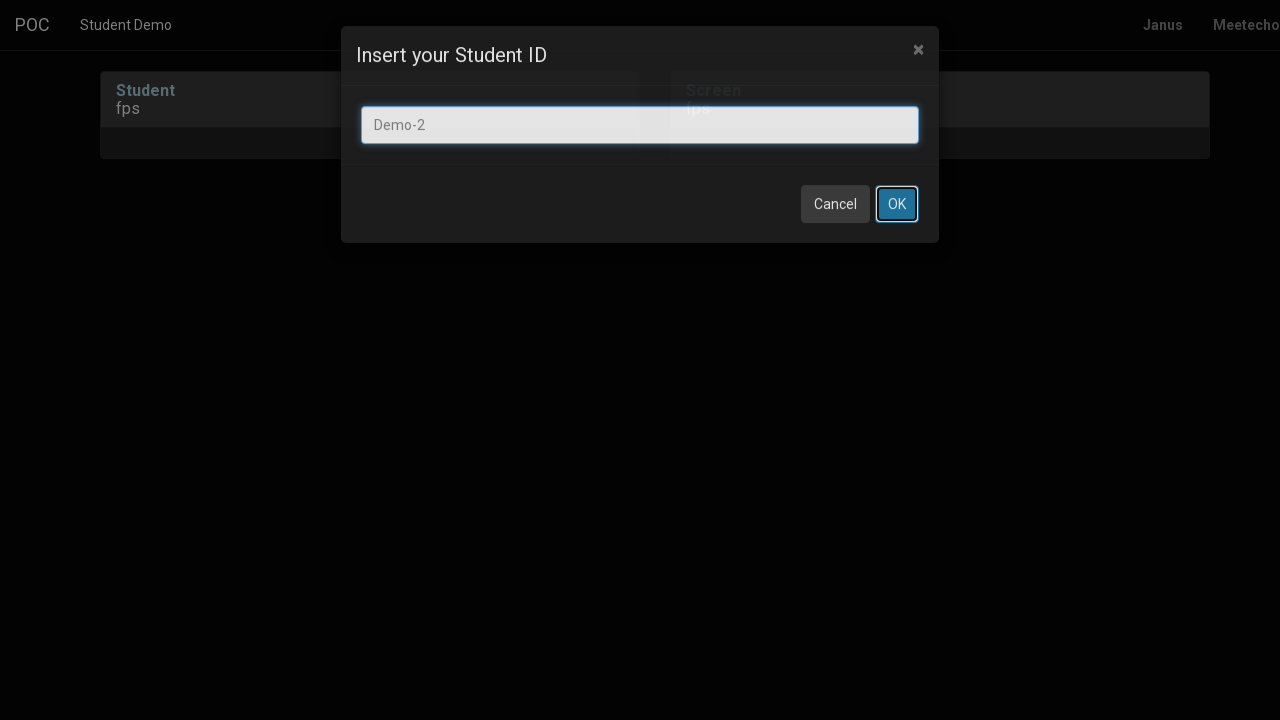

Waited 5 seconds for session to load and media stream to initialize
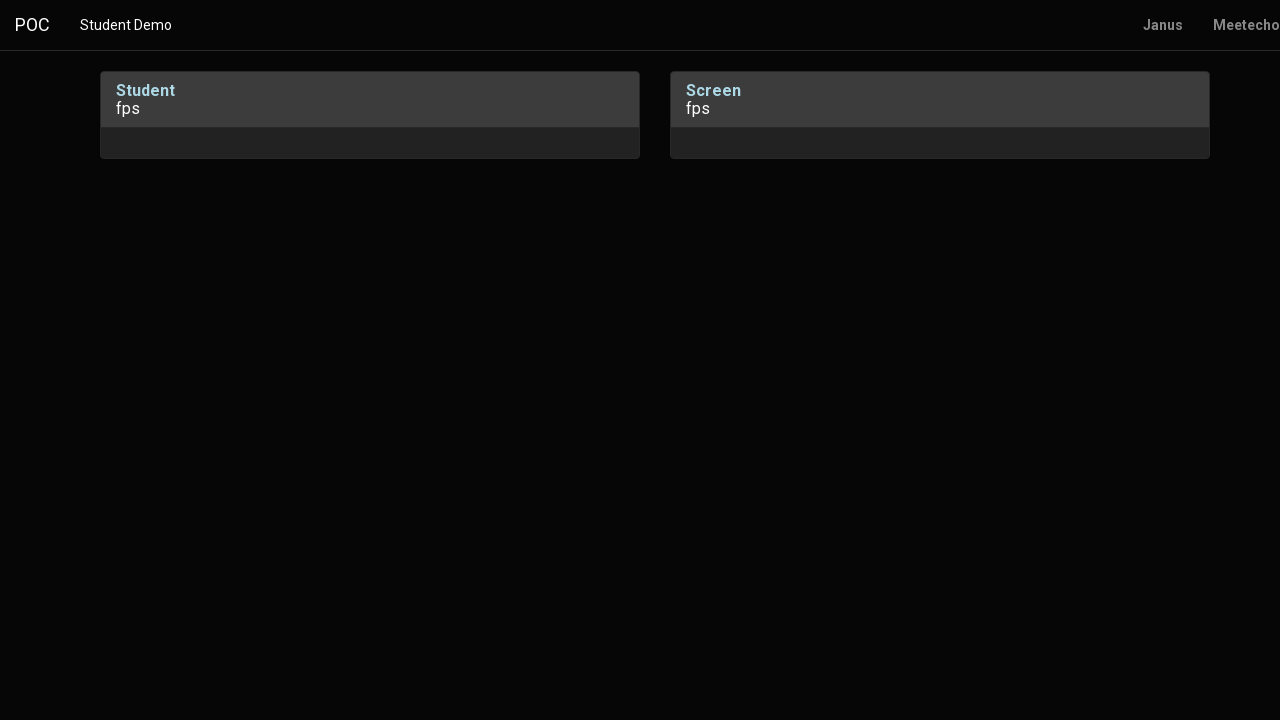

Waited additional 3 seconds for session to be fully established
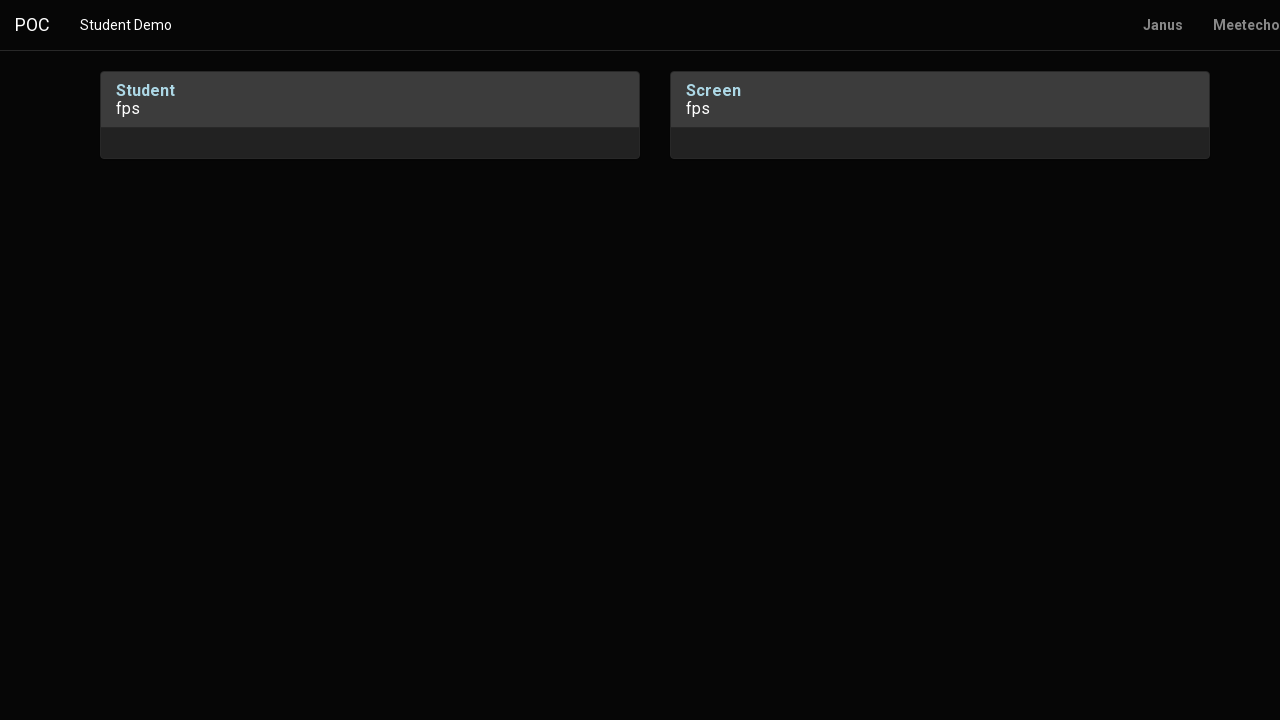

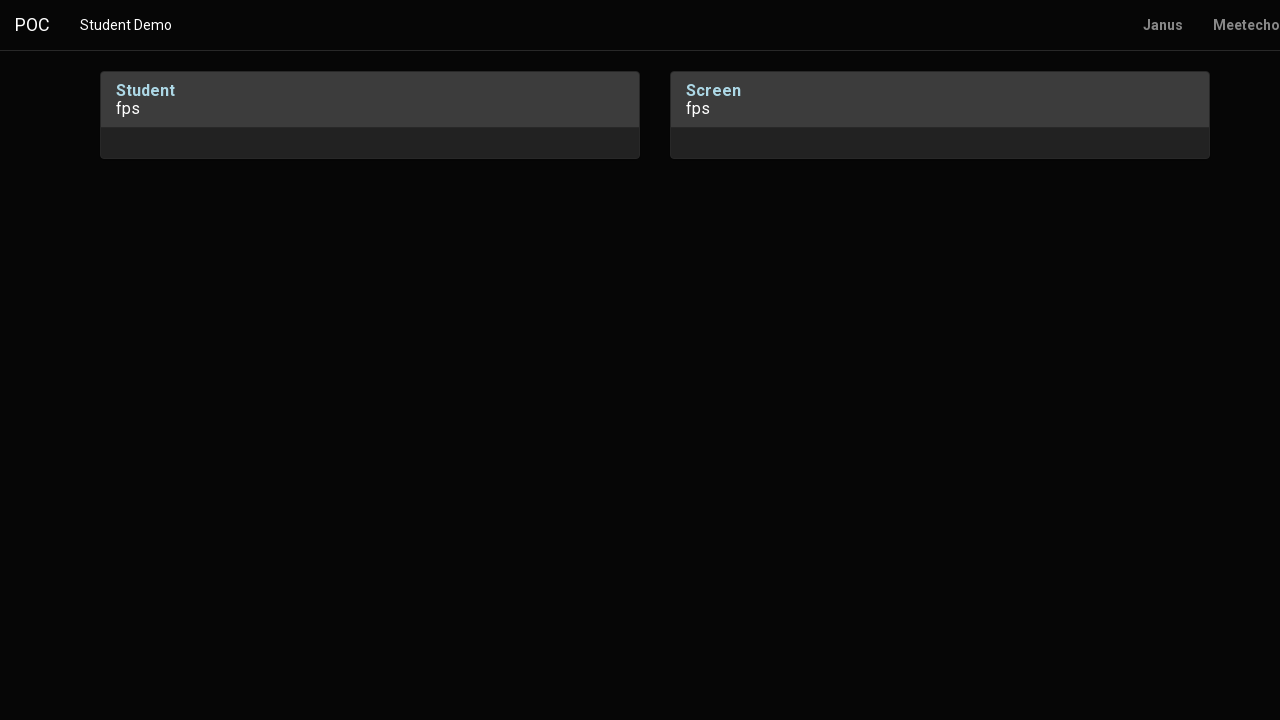